Verifies that description elements contain non-empty text content by checking each description div has string content with length greater than zero.

Starting URL: https://the-internet.herokuapp.com/dynamic_content?

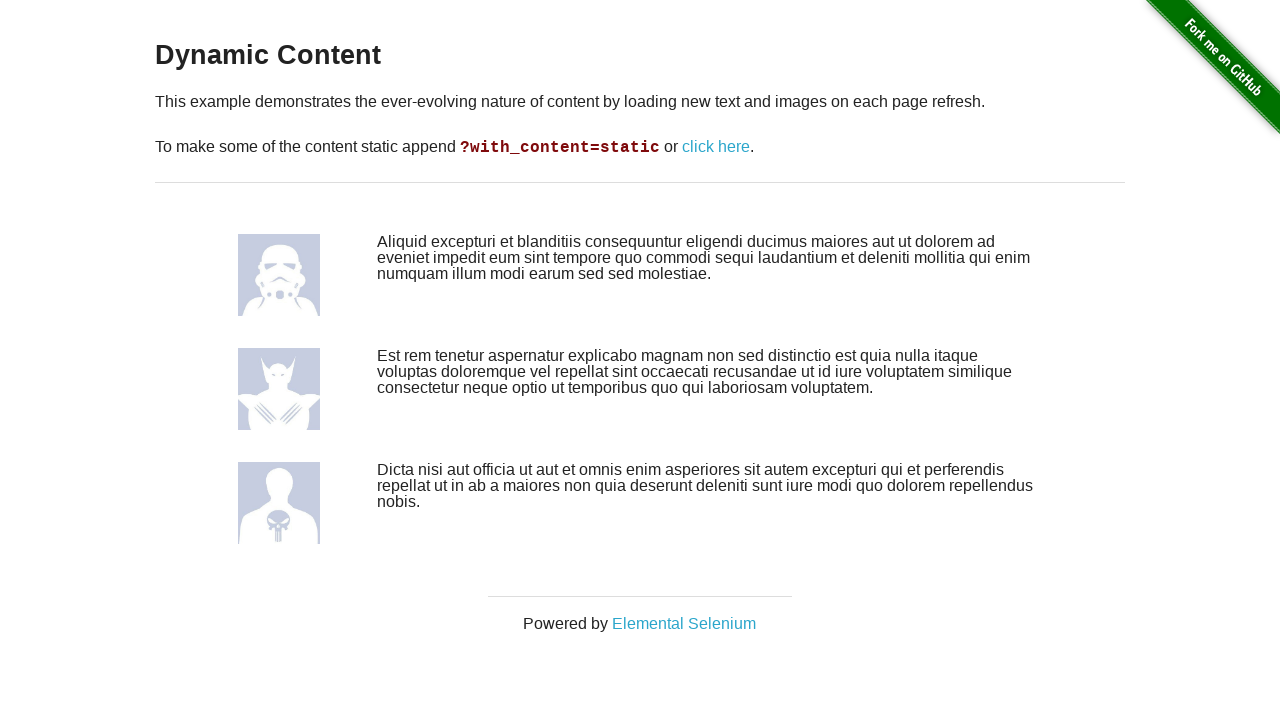

Navigated to dynamic content page
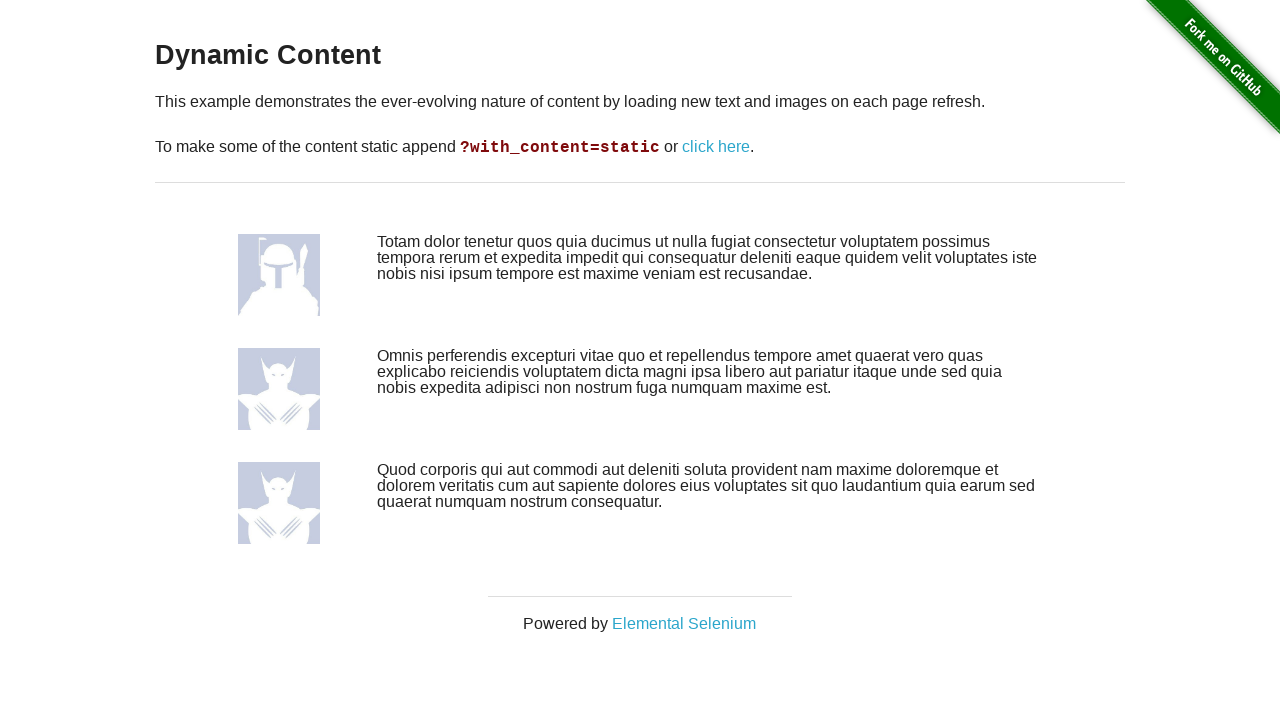

Located all description elements
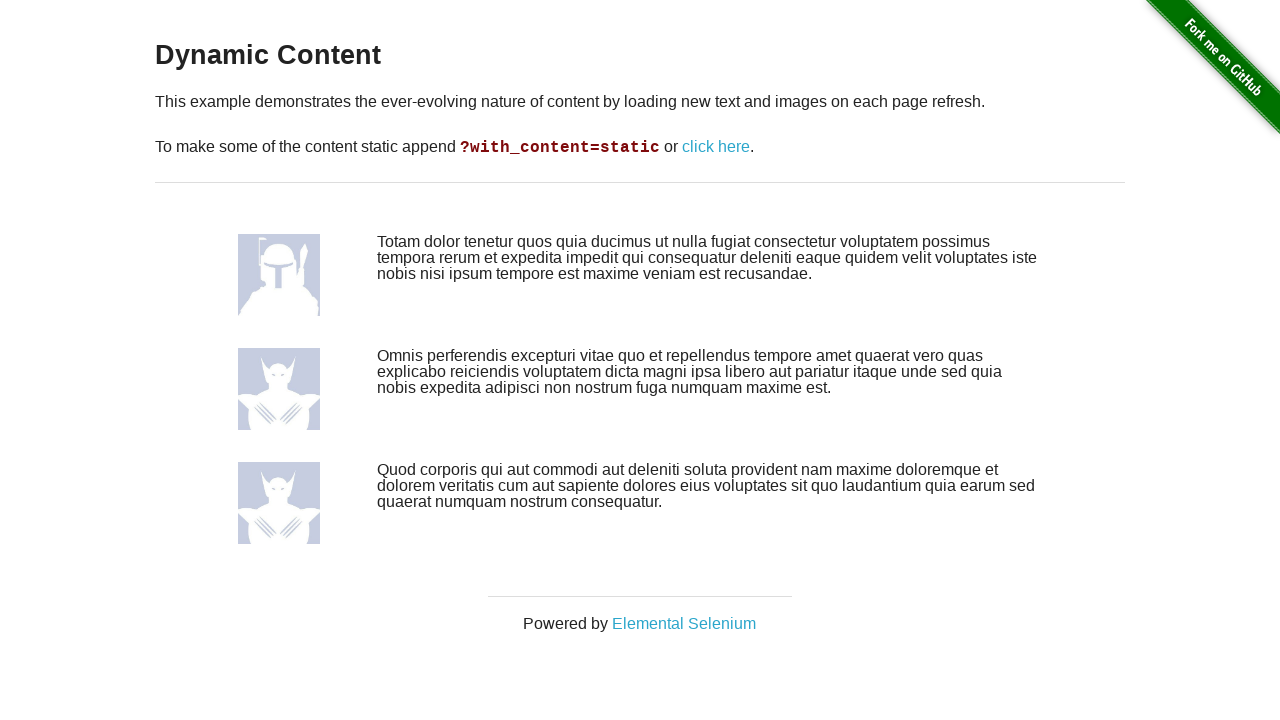

Retrieved text content from description element at index 1
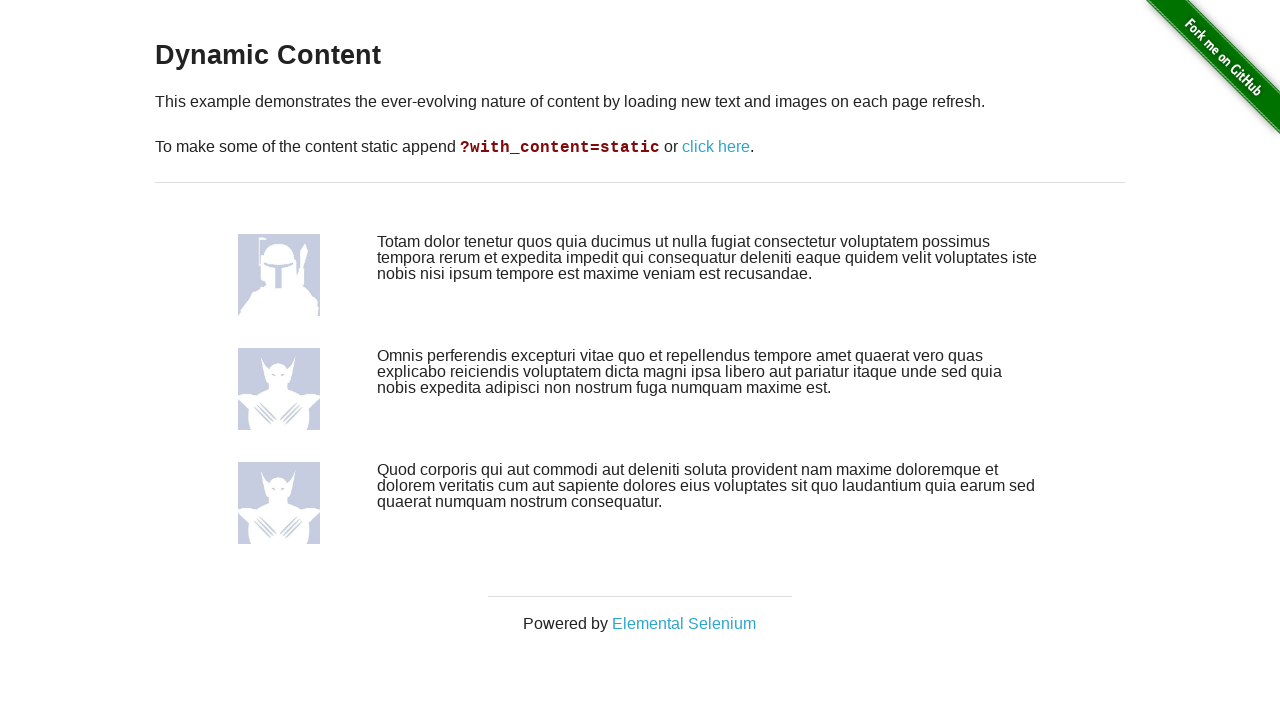

Verified element at index 1 is a string
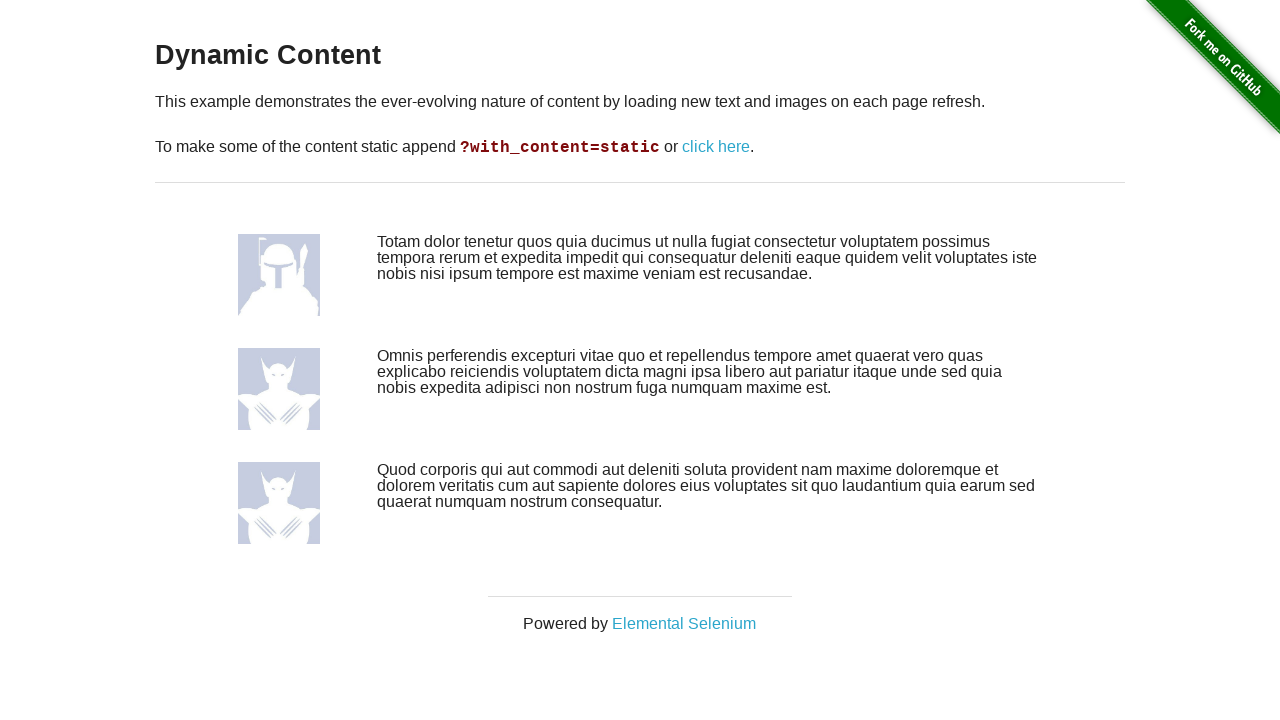

Verified element at index 1 contains non-empty text content
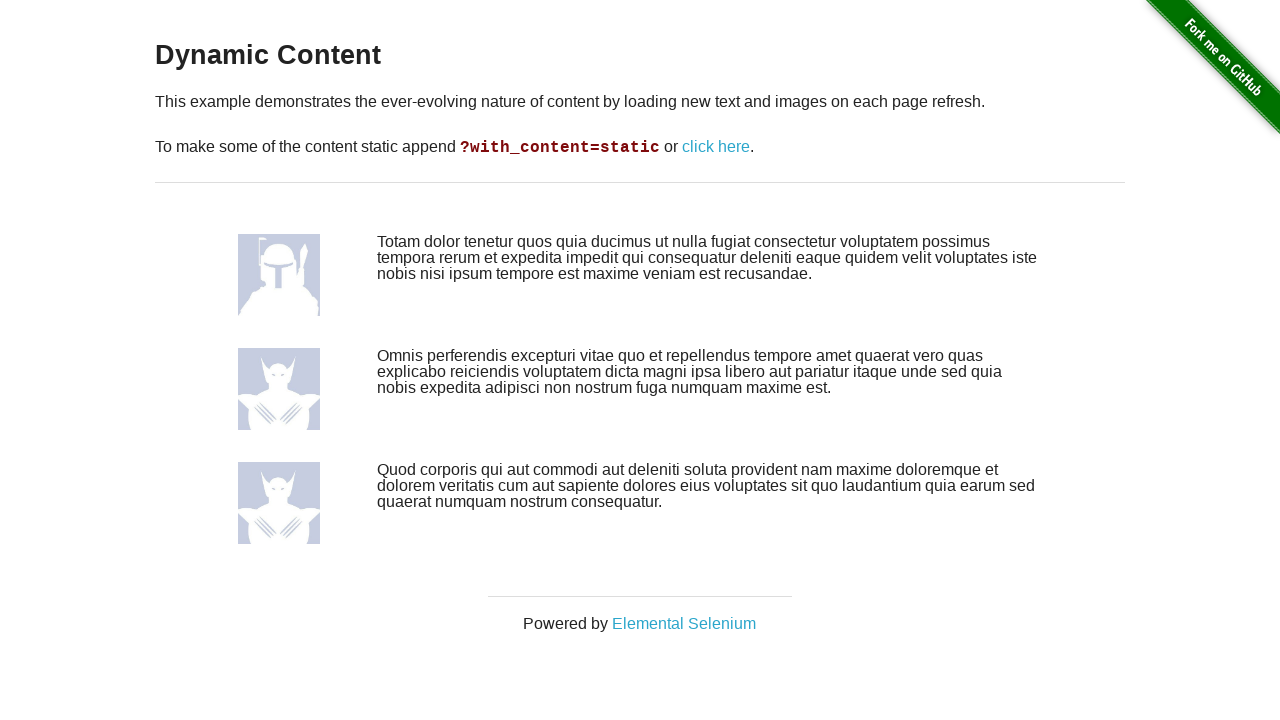

Retrieved text content from description element at index 2
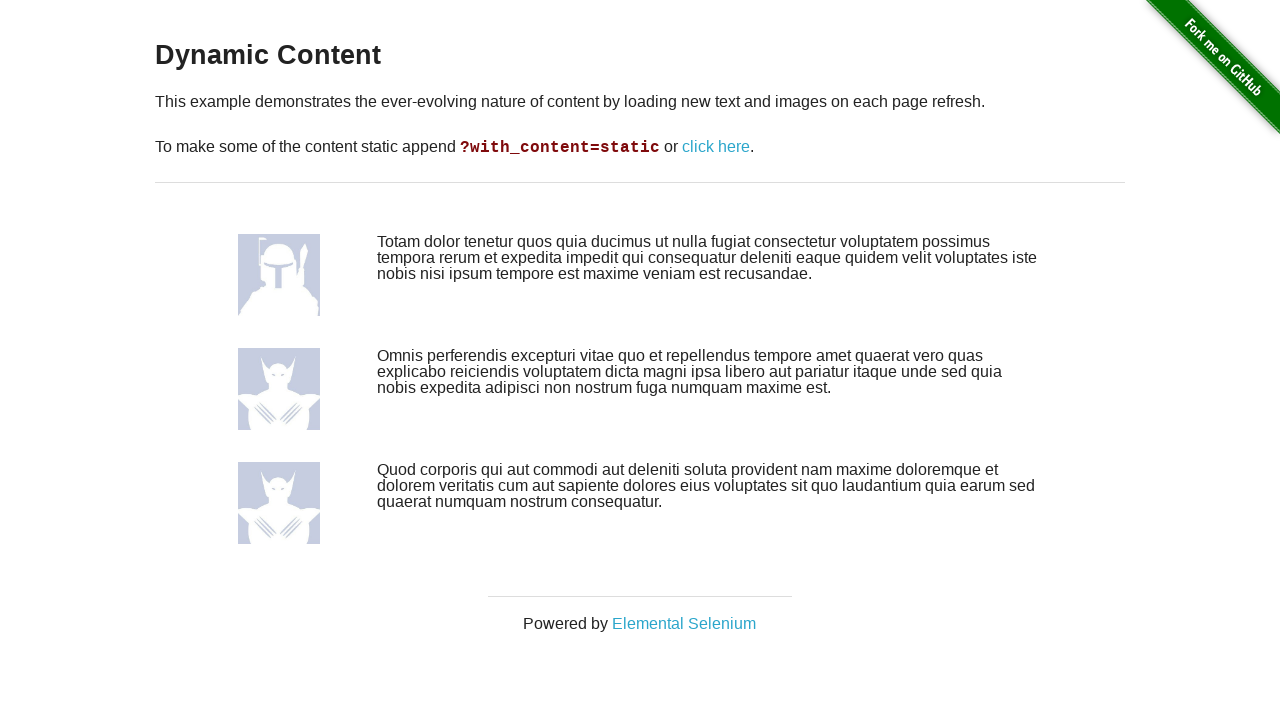

Verified element at index 2 is a string
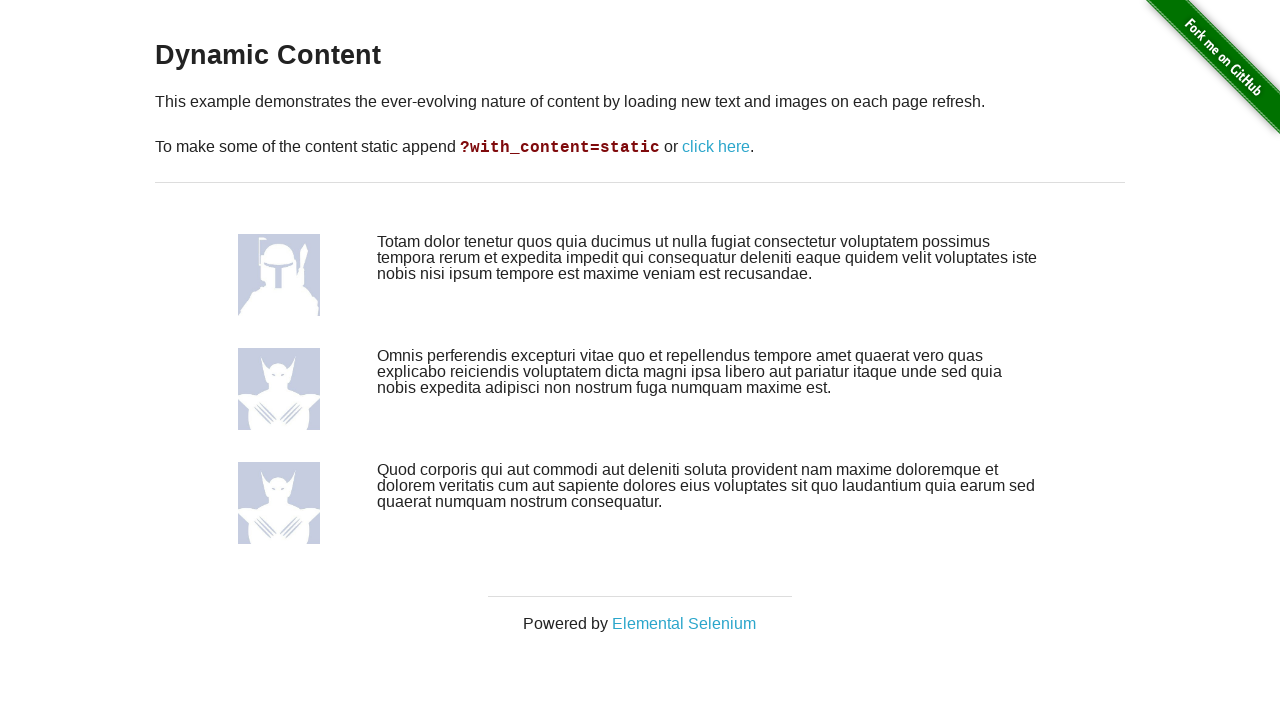

Verified element at index 2 contains non-empty text content
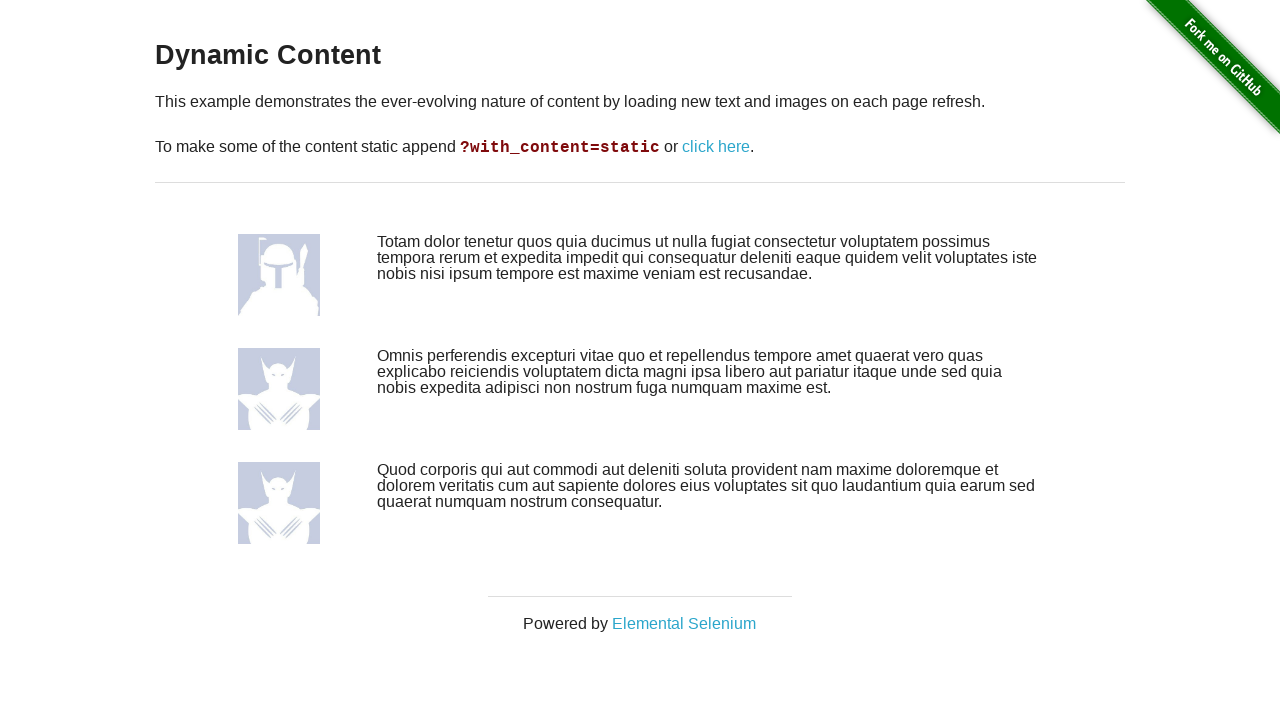

Retrieved text content from description element at index 3
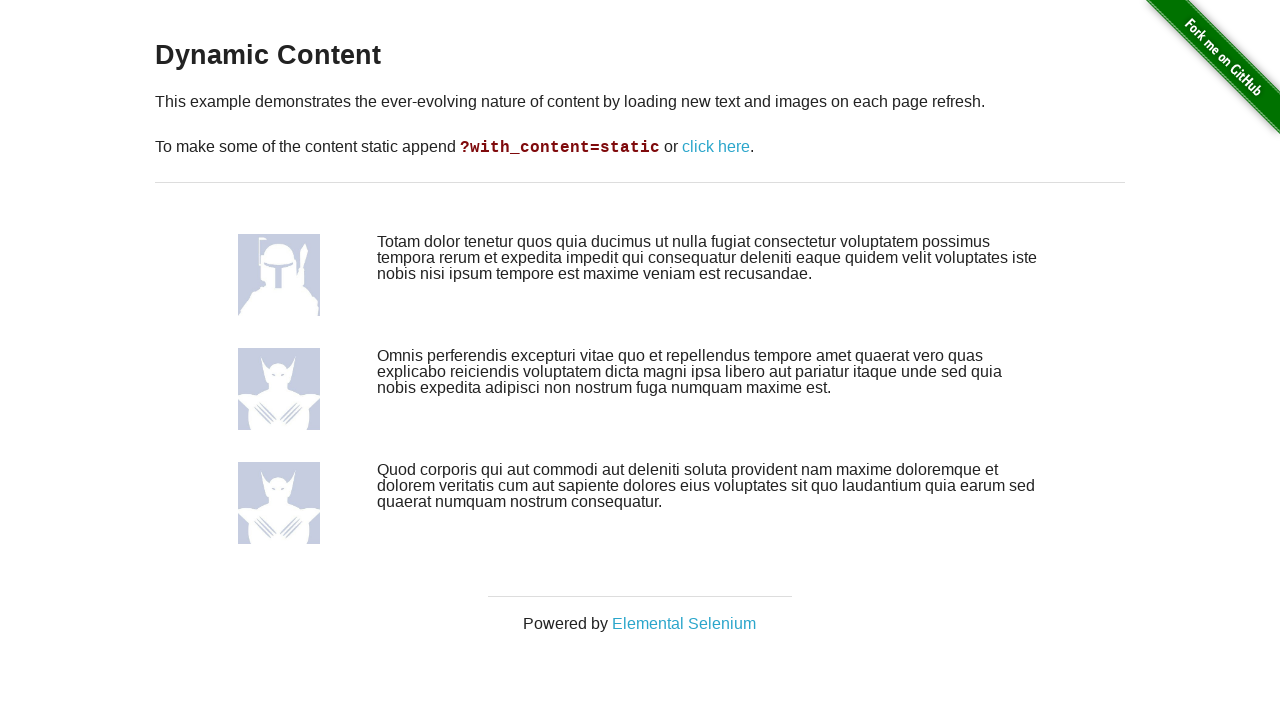

Verified element at index 3 is a string
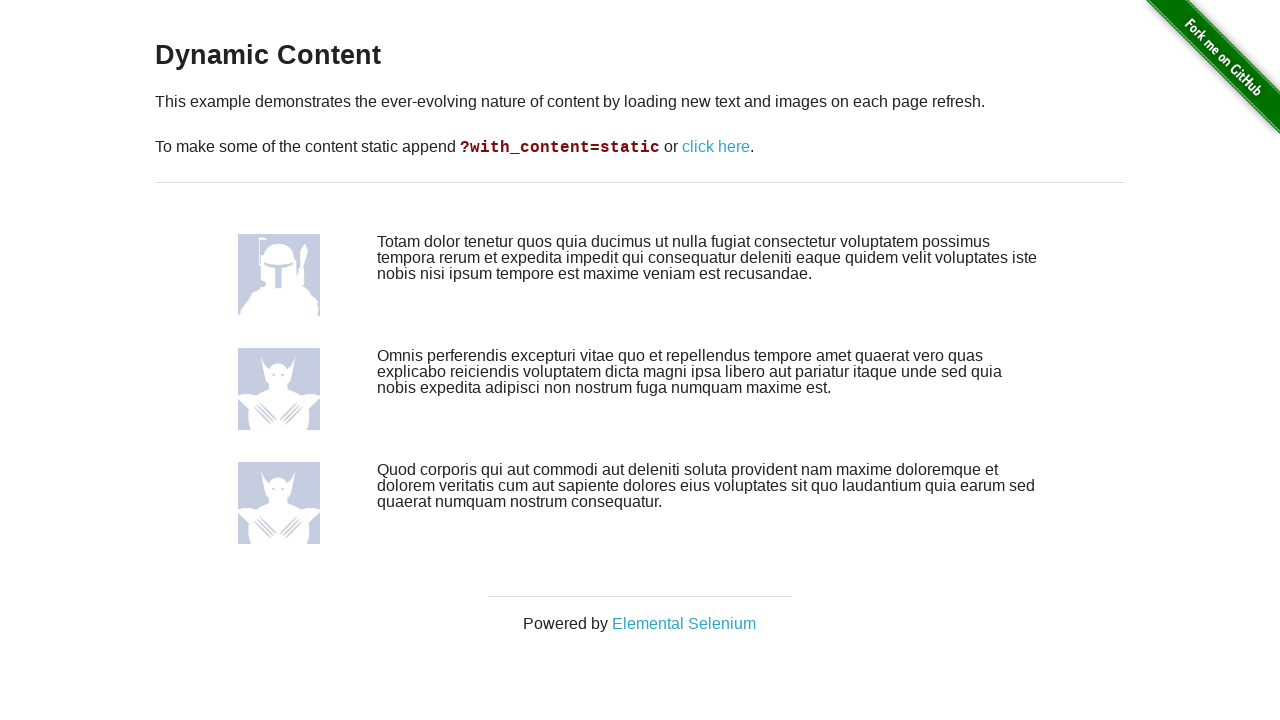

Verified element at index 3 contains non-empty text content
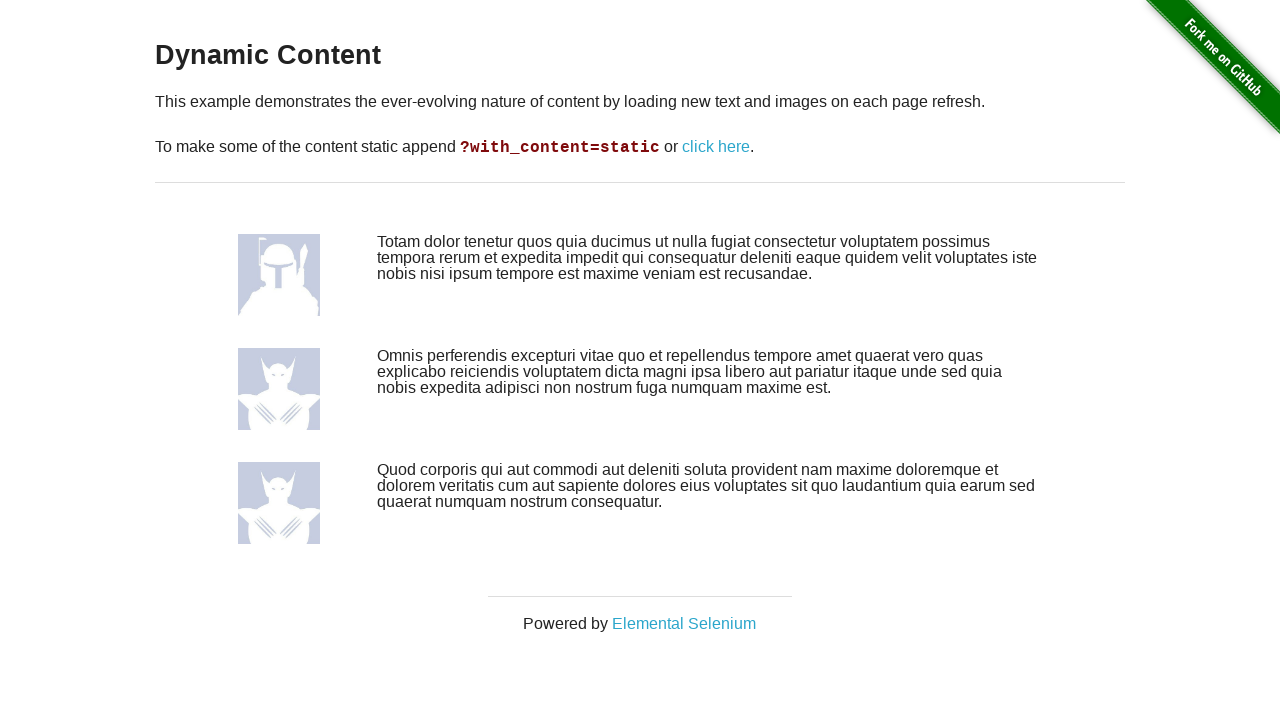

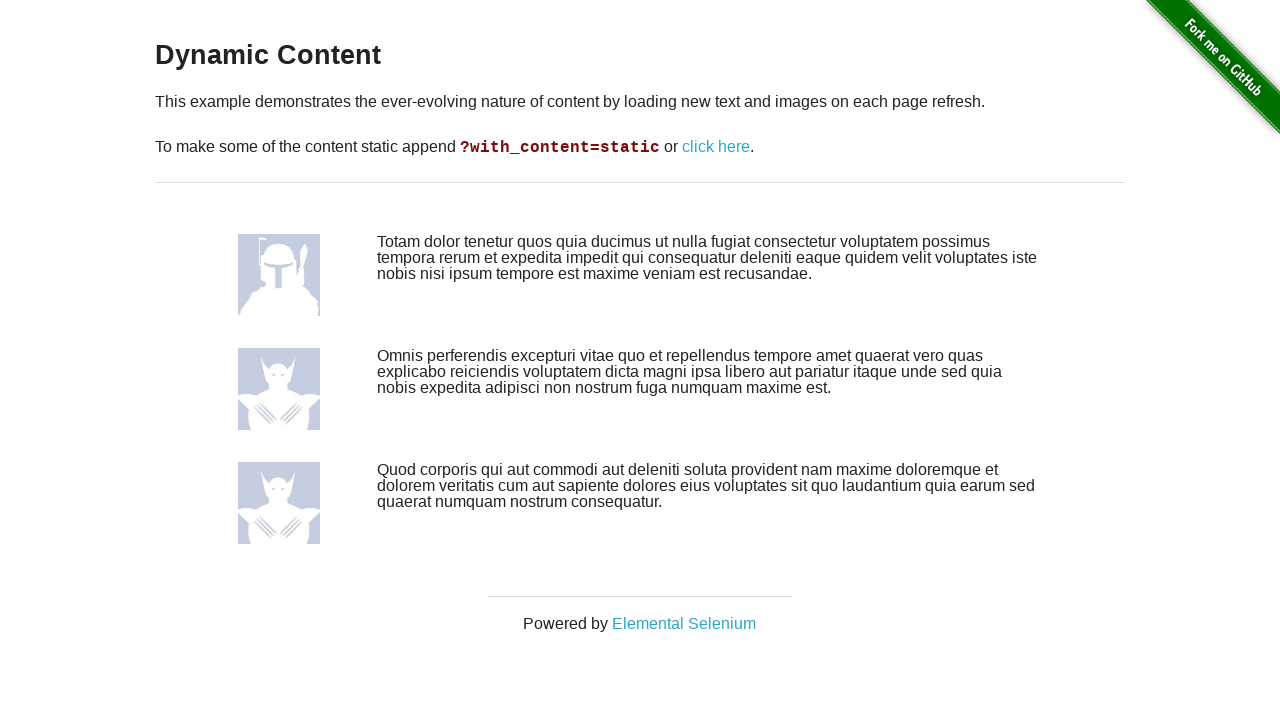